Tests registration form validation with password shorter than 6 characters

Starting URL: https://www.kasa.live/

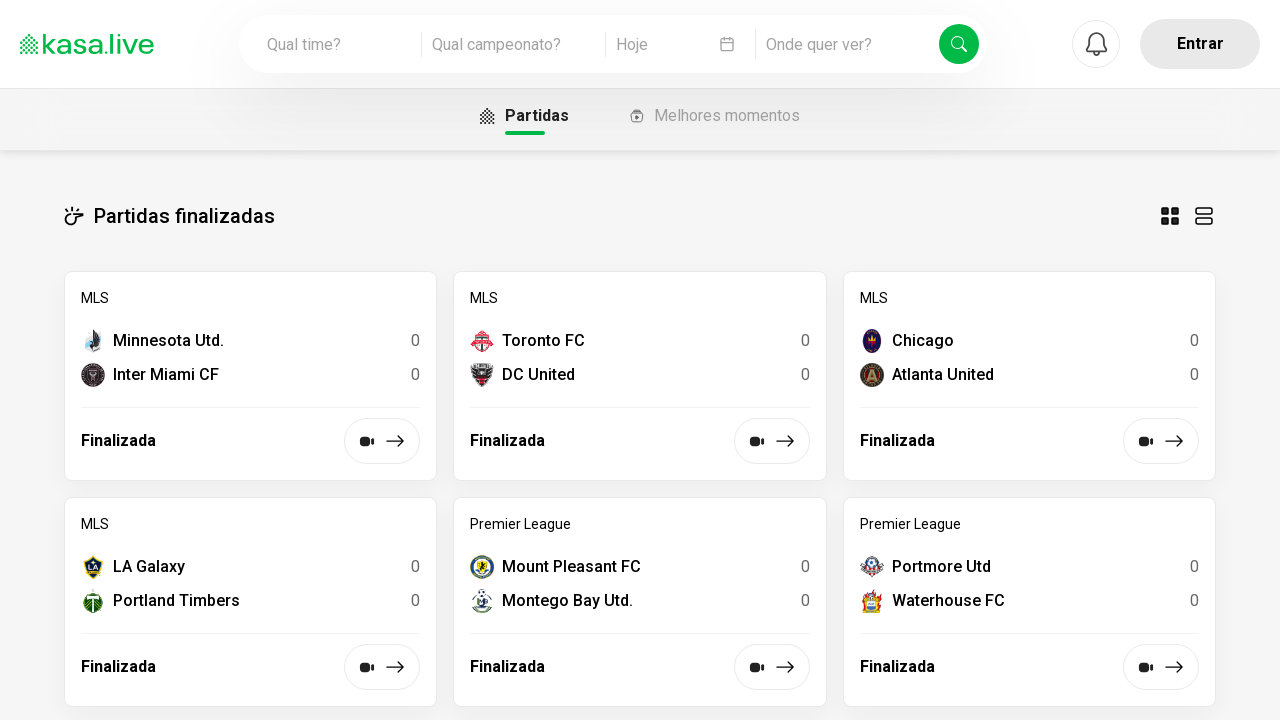

Clicked 'Entrar' button to open login/registration dialog at (1200, 44) on .chakra-button.css-ovdjqs[data-cy='btn-trigger-profile']
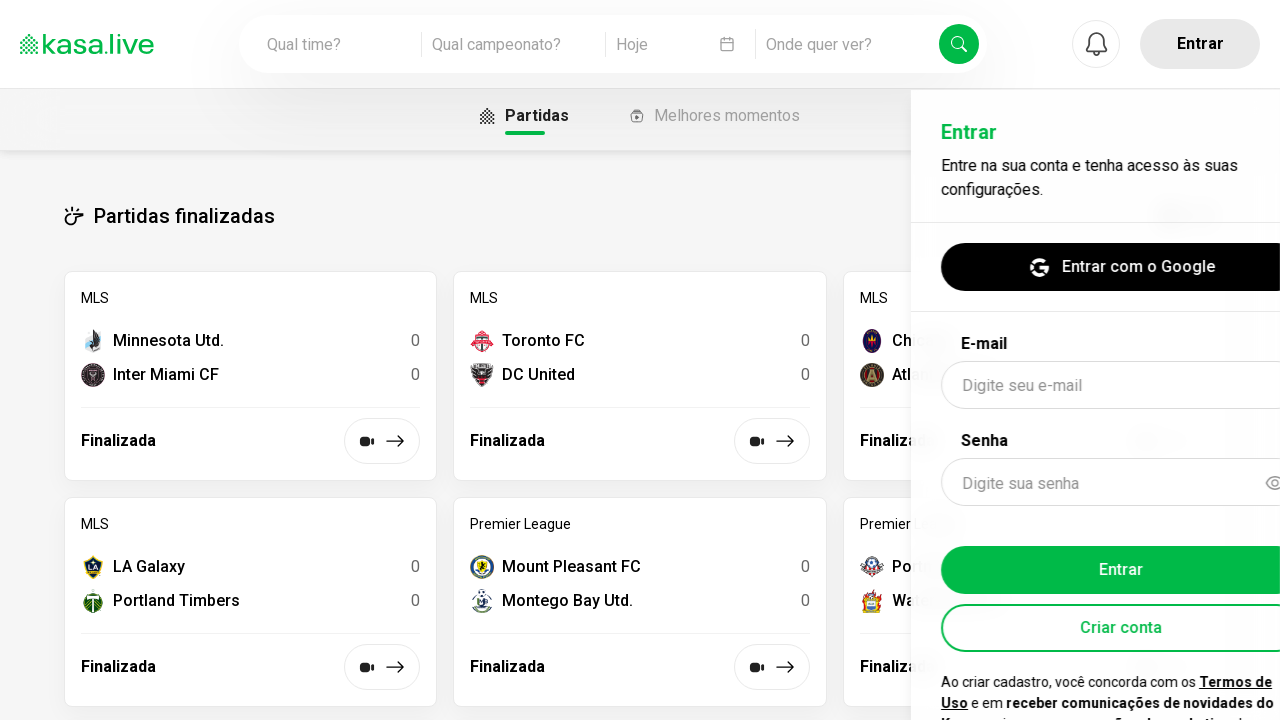

Clicked 'Criar conta' button to open registration form at (1070, 546) on .chakra-button.css-1f4izxt[data-cy='login-createAccount']
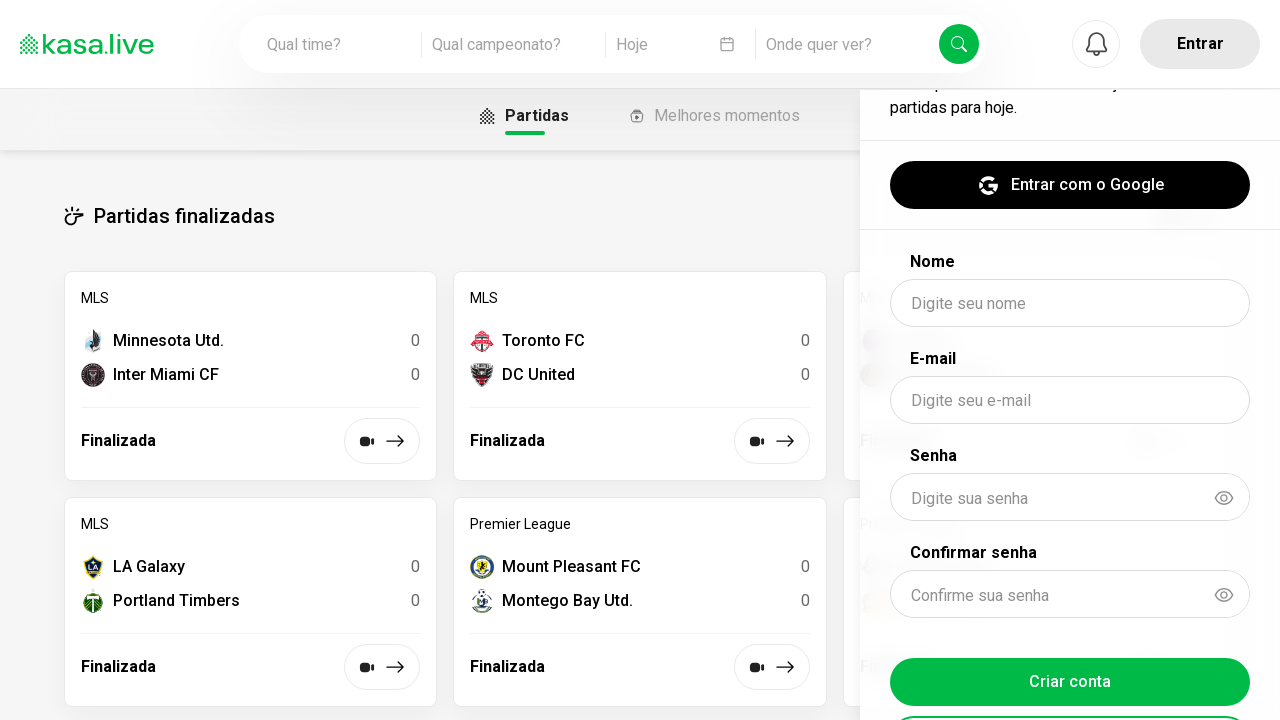

Filled name field with 'Testezeiro' on #name
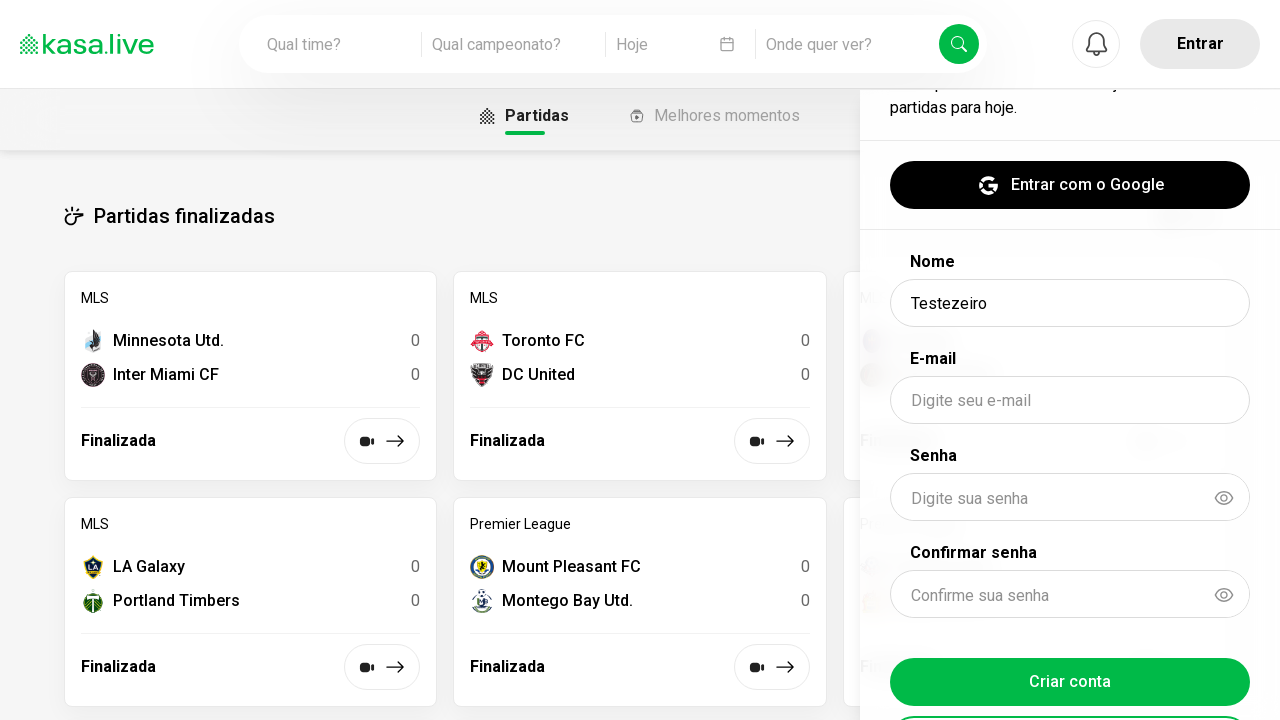

Filled email field with 'shortpass@example.com' on #email
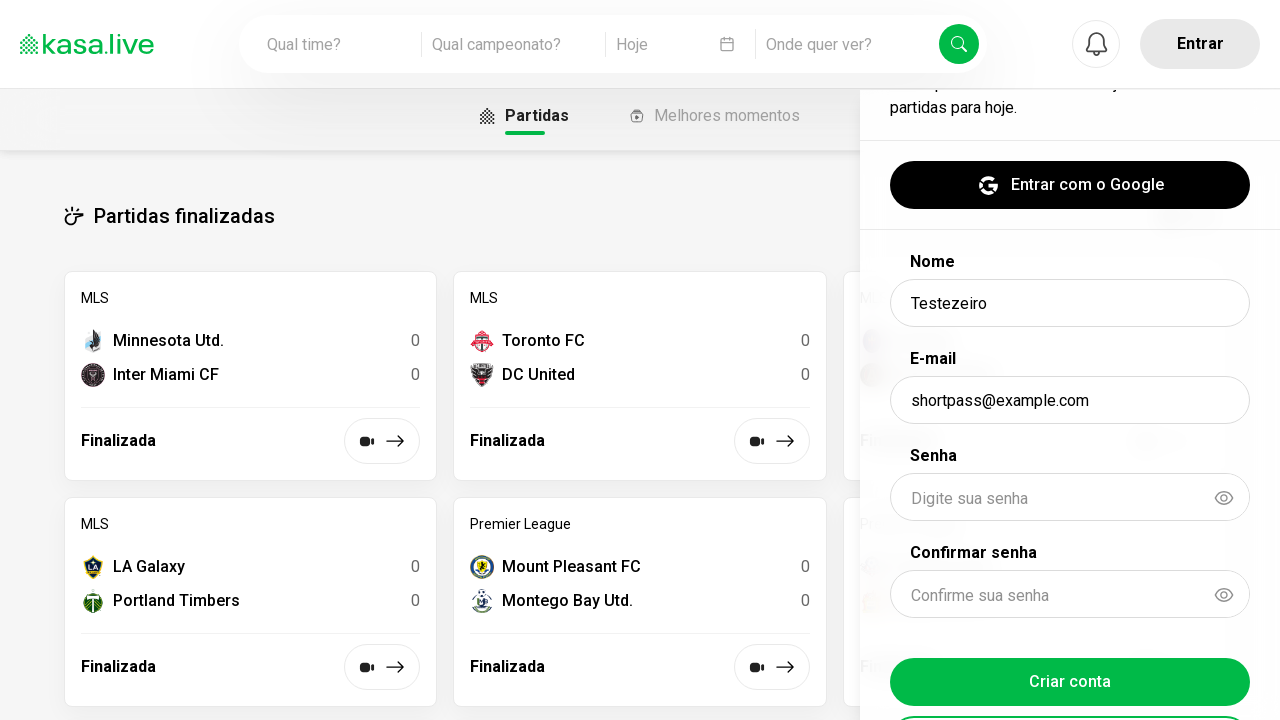

Filled password field with short password '12345' (5 characters) on #password
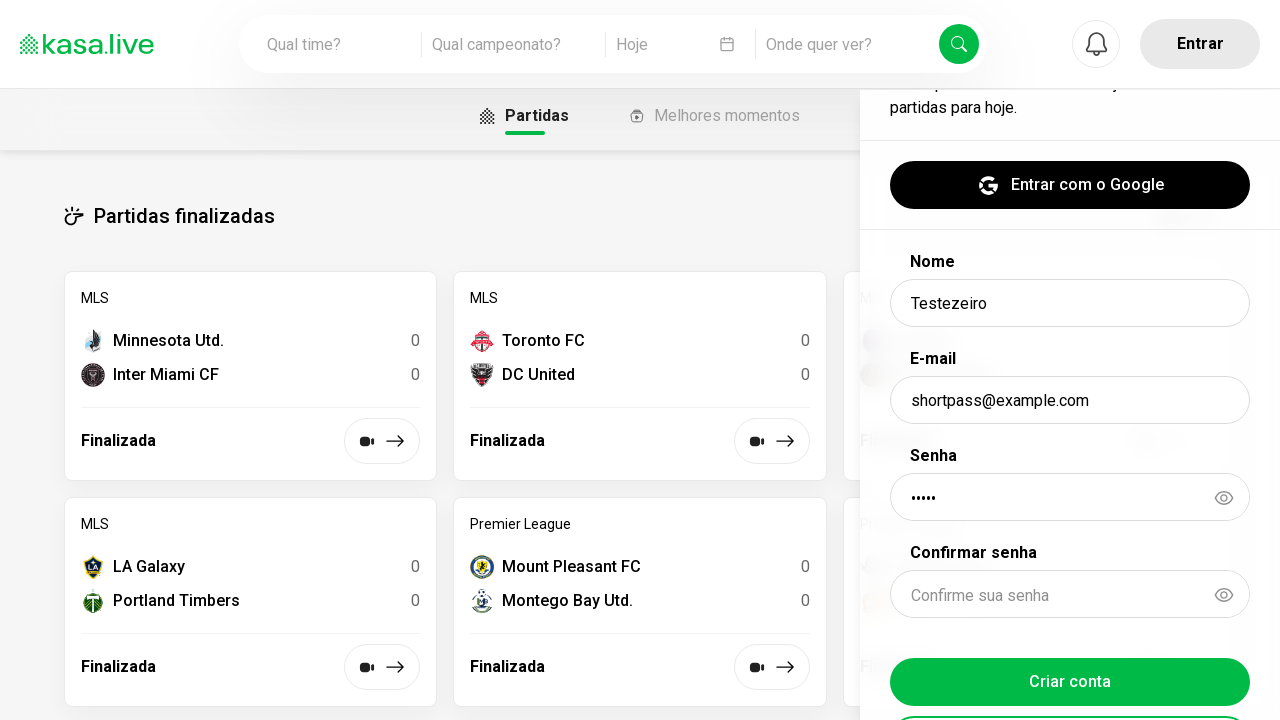

Filled confirm password field with '12345' on #confirmPassword
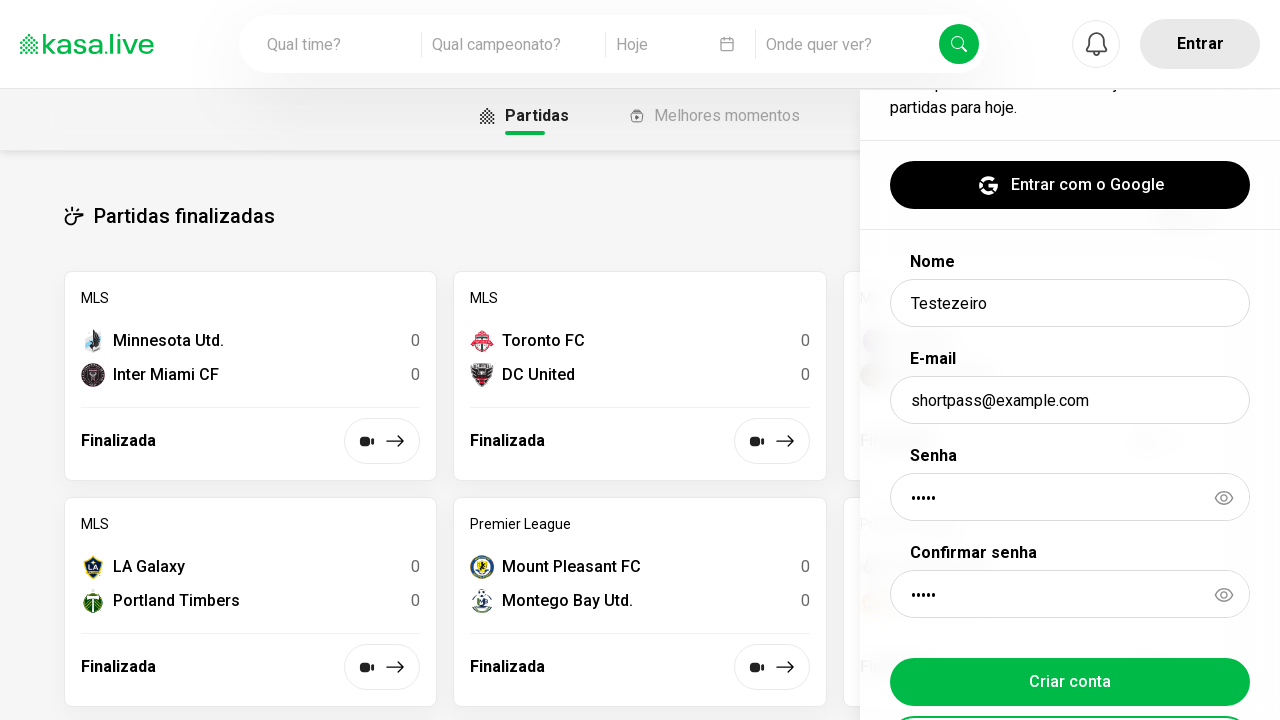

Clicked submit button to attempt registration with short password at (1070, 682) on .chakra-button.css-ncw165[data-cy='register-submit']
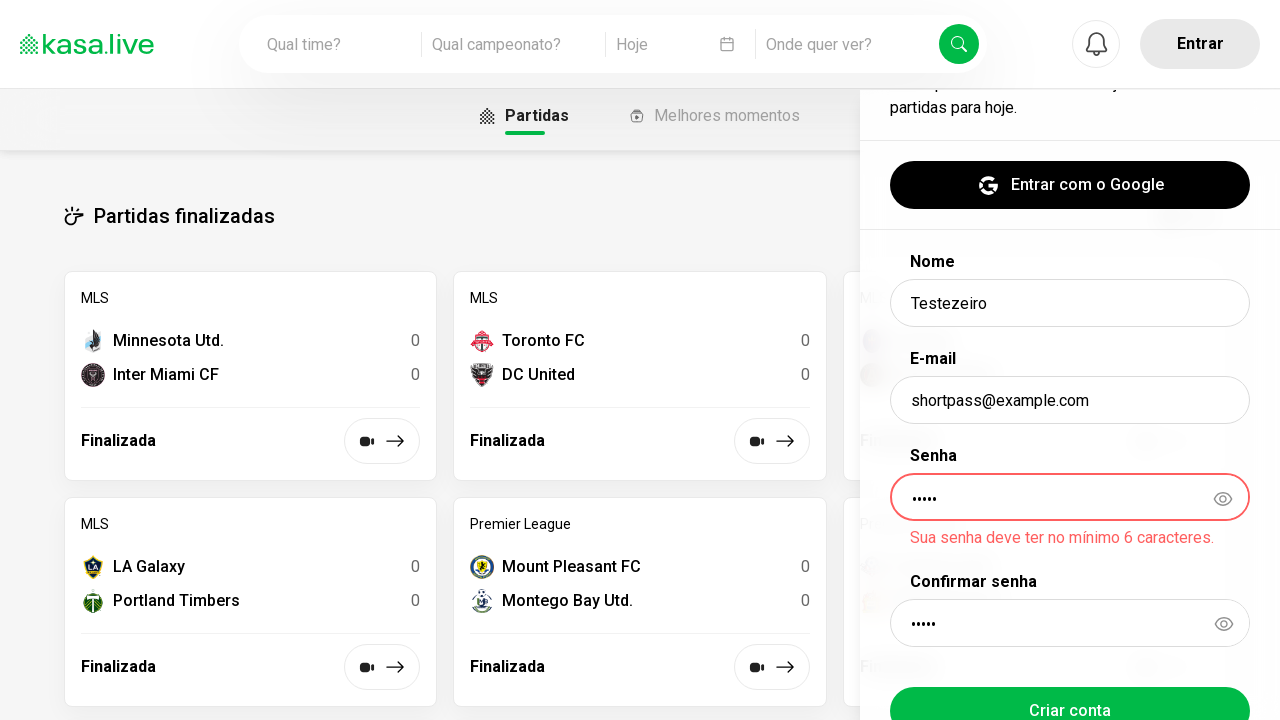

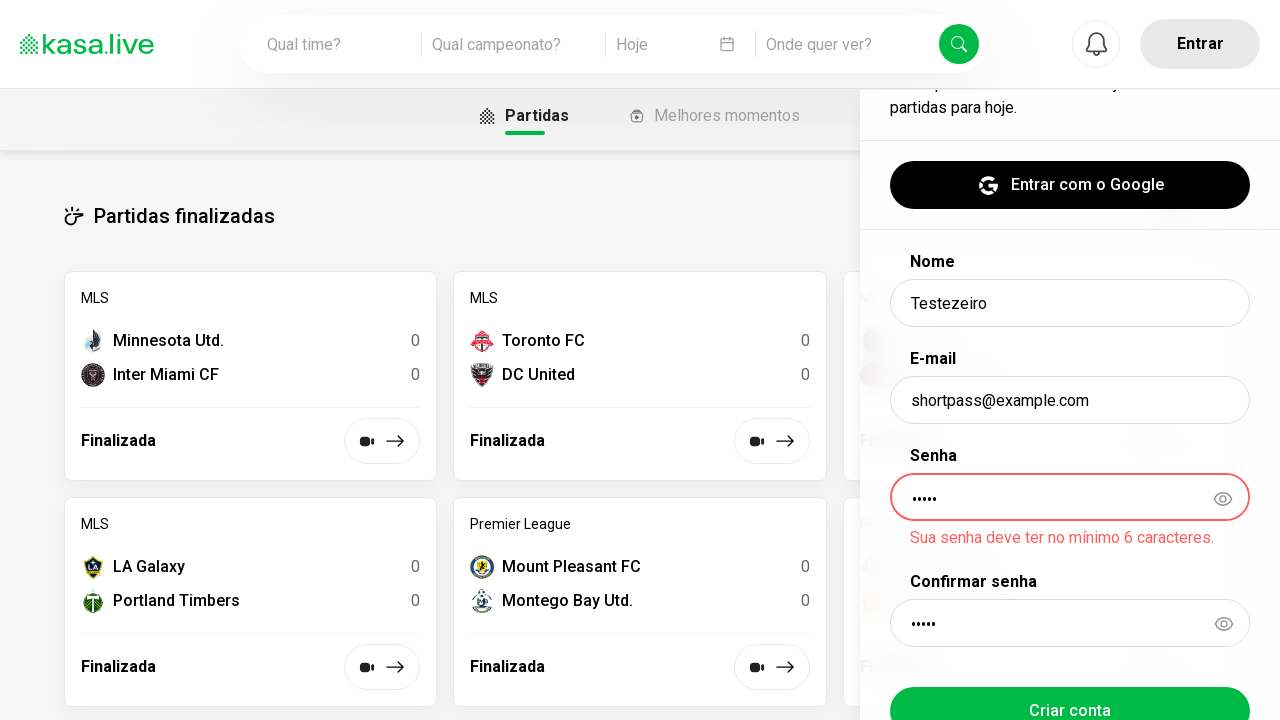